Tests auto-suggestion dropdown functionality by typing partial text and selecting a matching option from the suggestions list

Starting URL: https://rahulshettyacademy.com/dropdownsPractise/

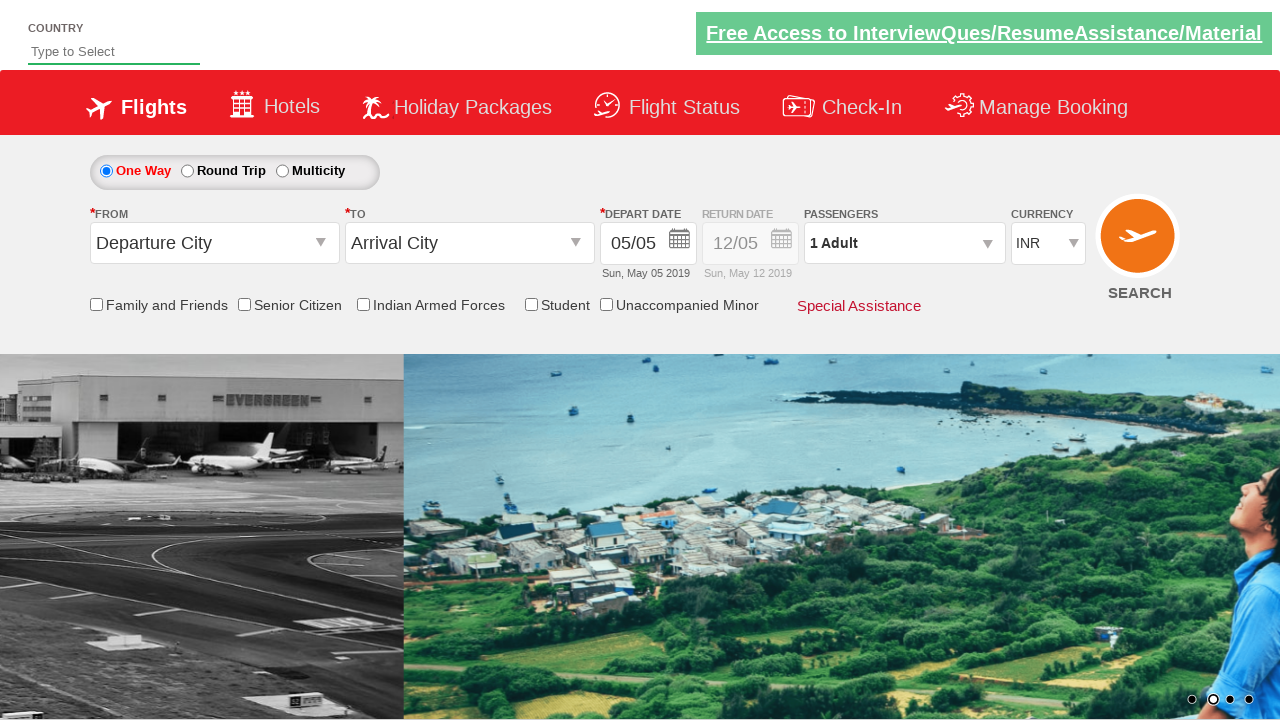

Filled auto-suggest field with 'INDI' on #autosuggest
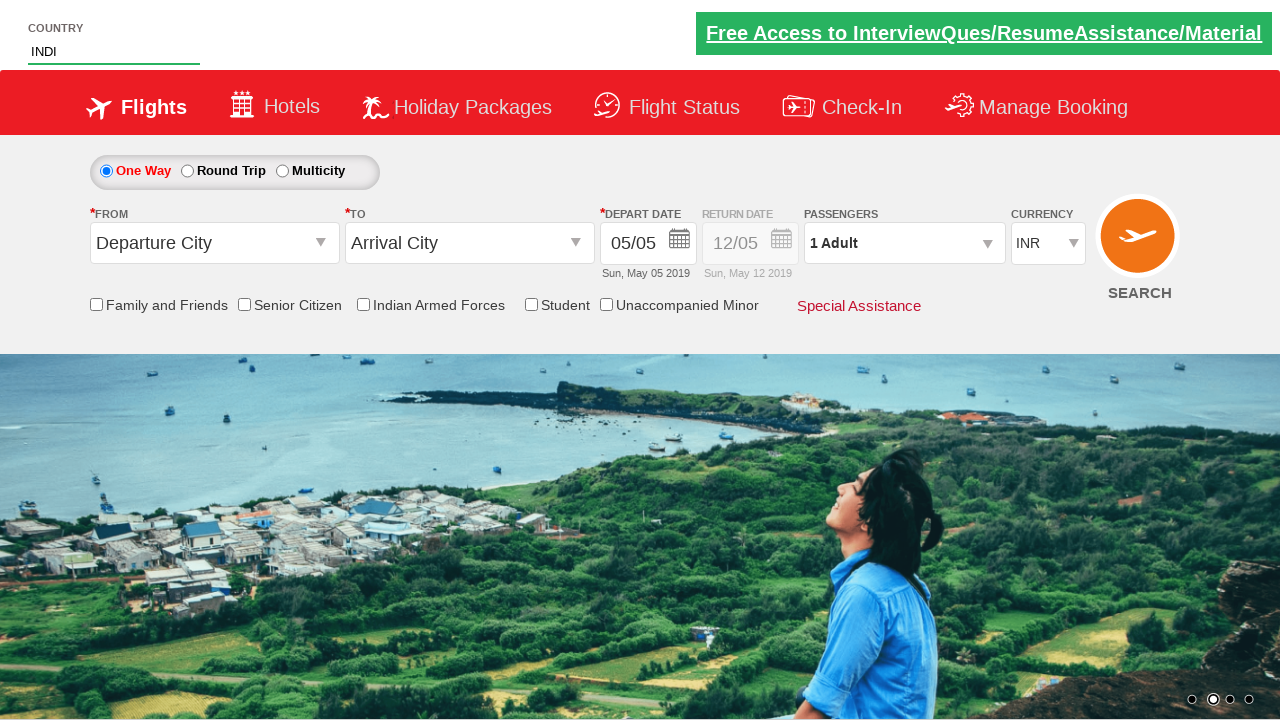

Auto-suggestion dropdown appeared
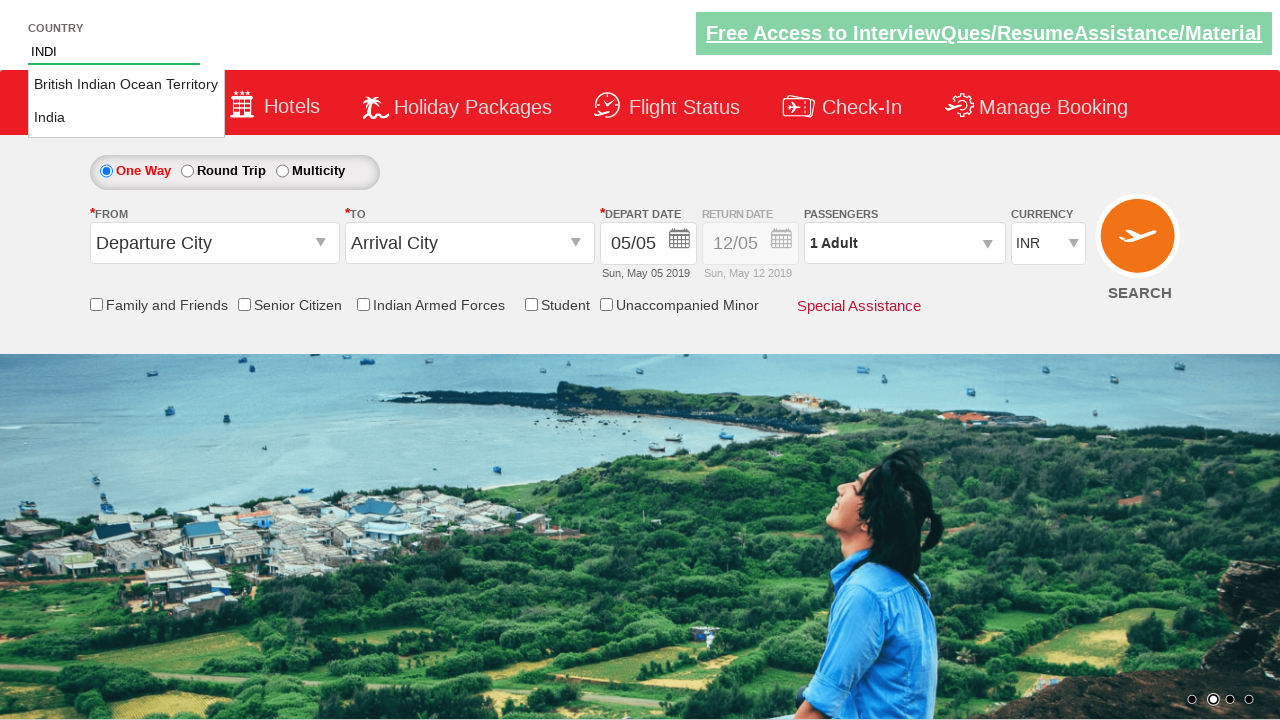

Retrieved all suggestion options from dropdown
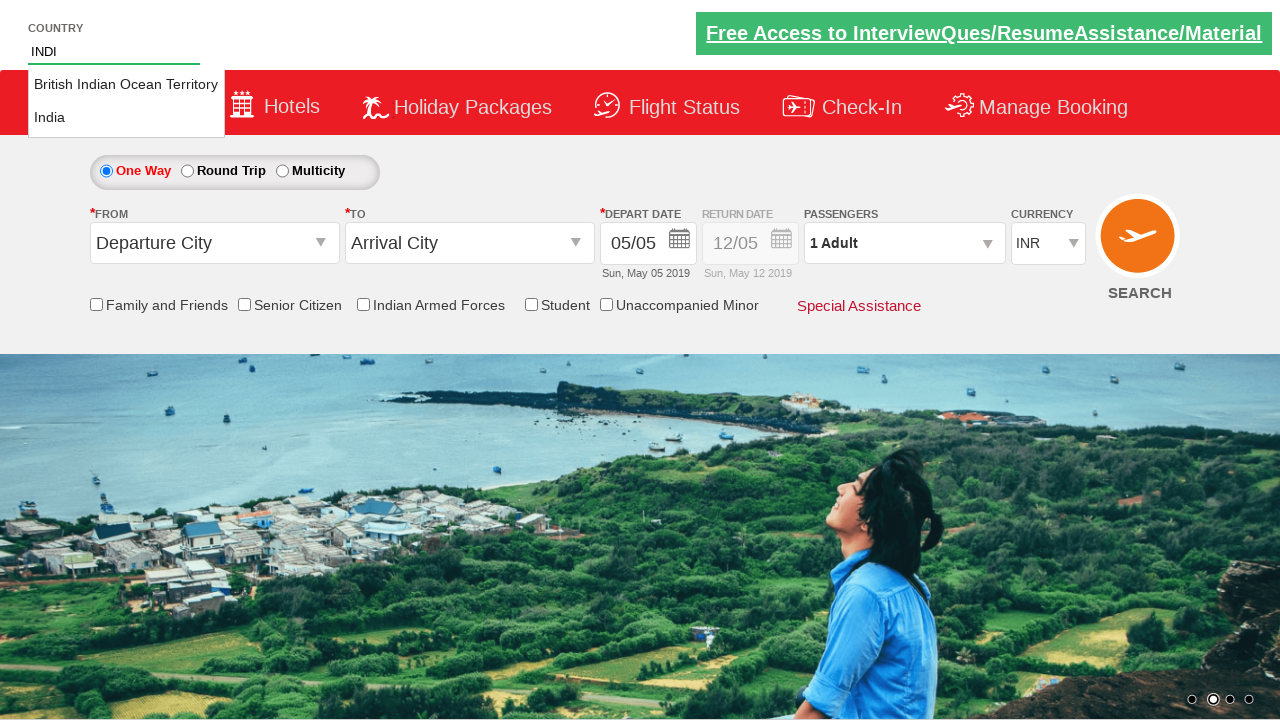

Selected 'India' from auto-suggestion dropdown at (126, 118) on li.ui-menu-item a >> nth=1
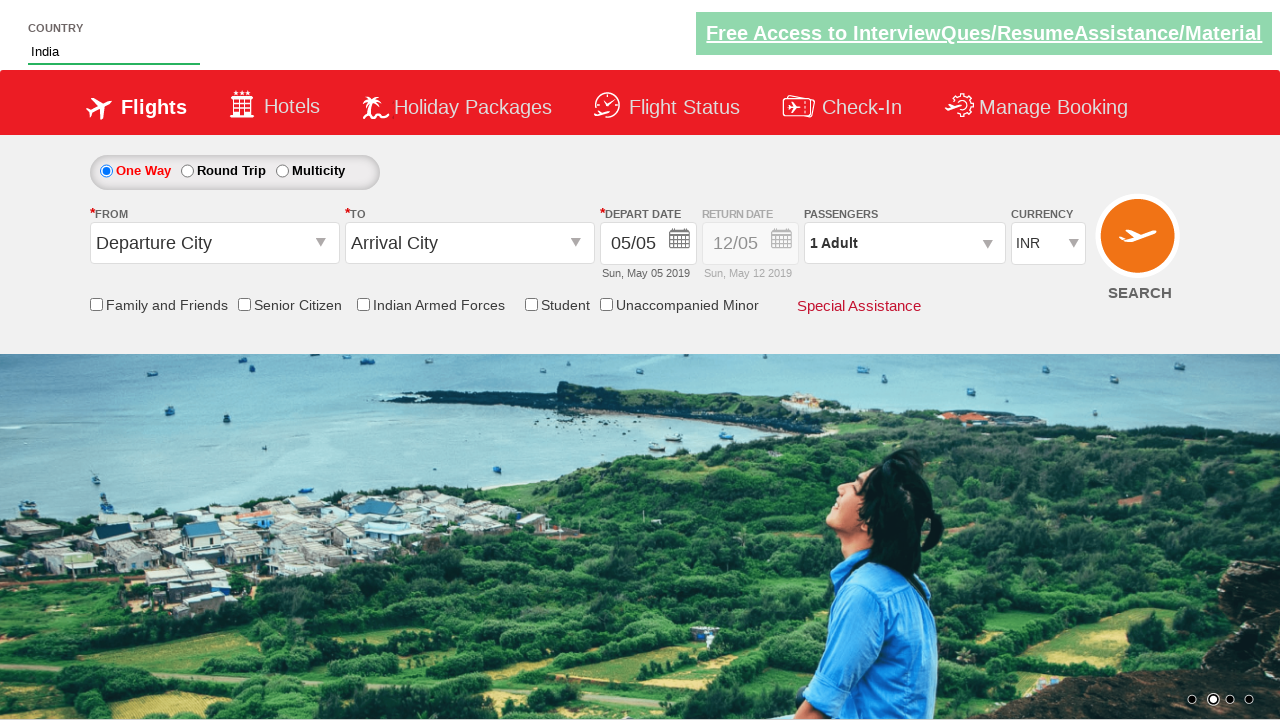

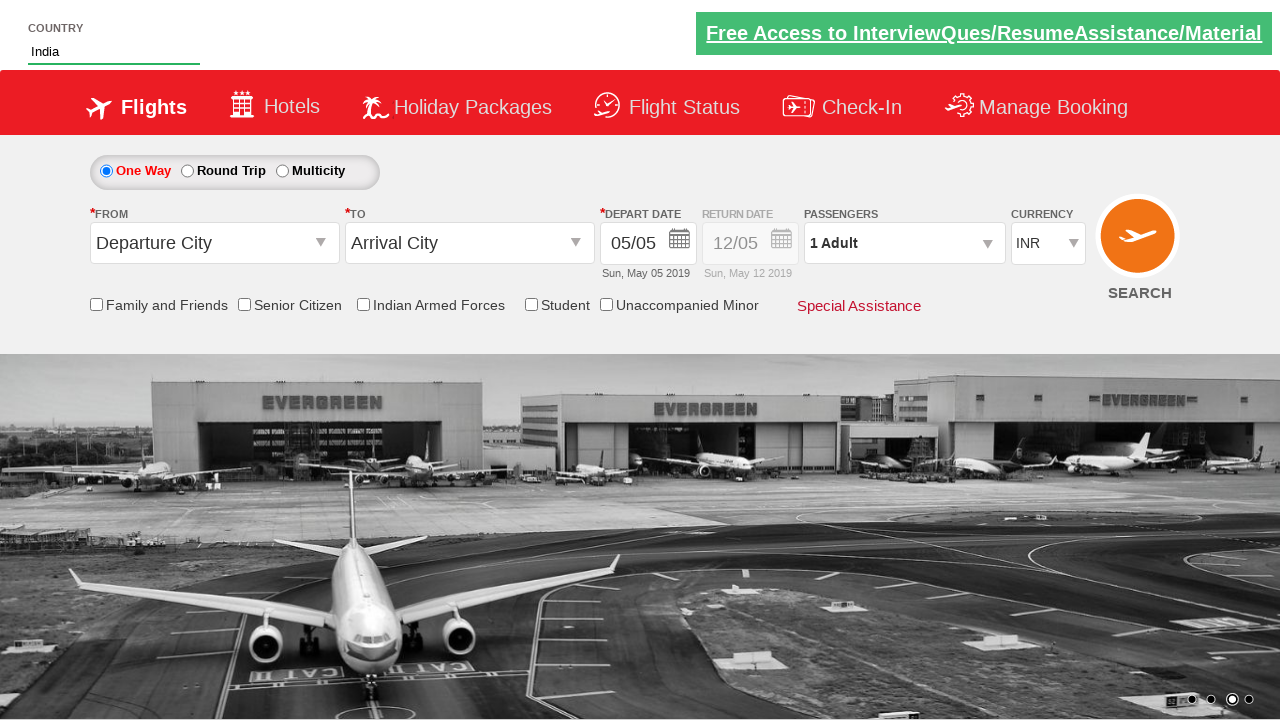